Tests the book search functionality by searching for a book by title

Starting URL: https://www.sharelane.com/cgi-bin/register.py

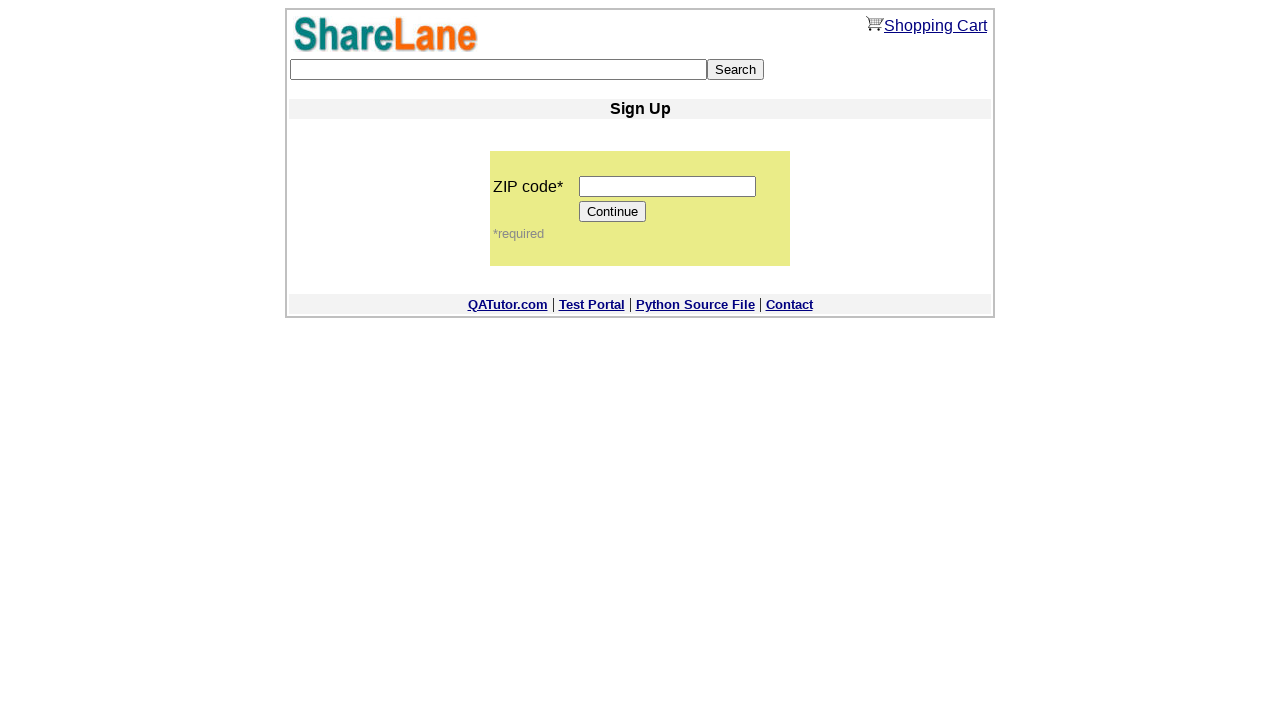

Filled search field with book title 'The Moon and Sixpence' on input[name='keyword']
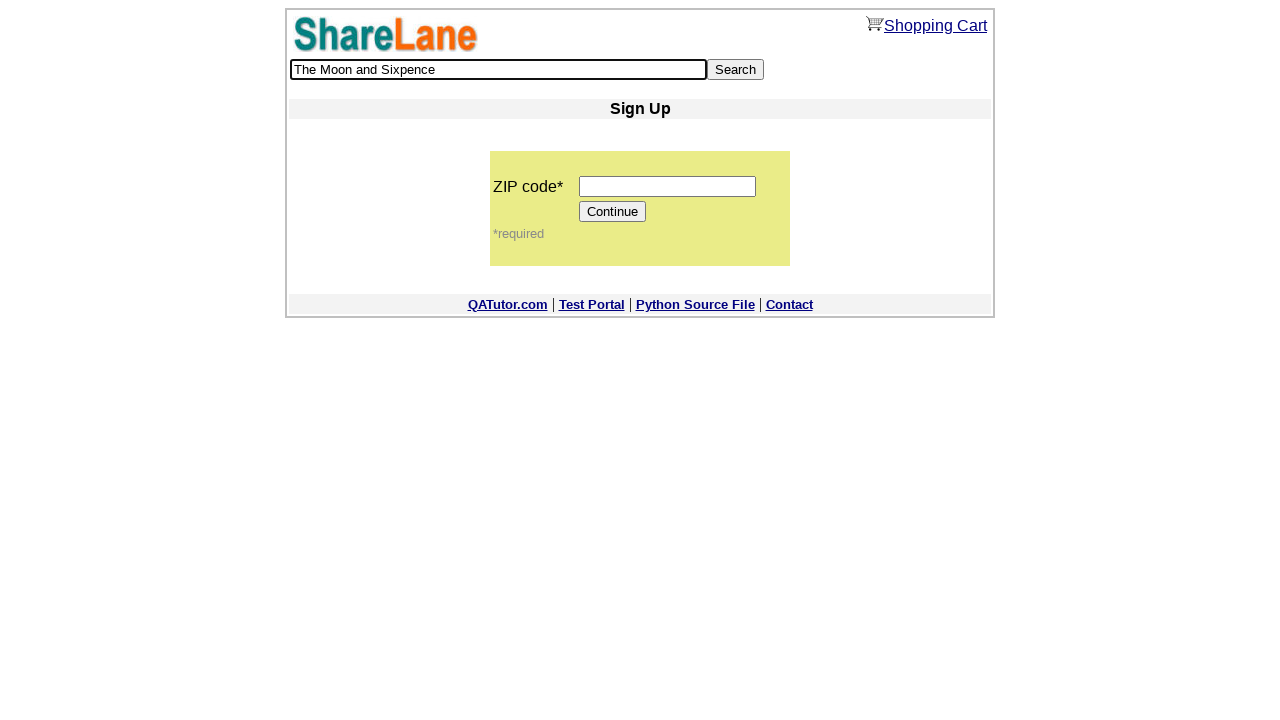

Clicked Search button to search for book by title at (736, 70) on input[value='Search']
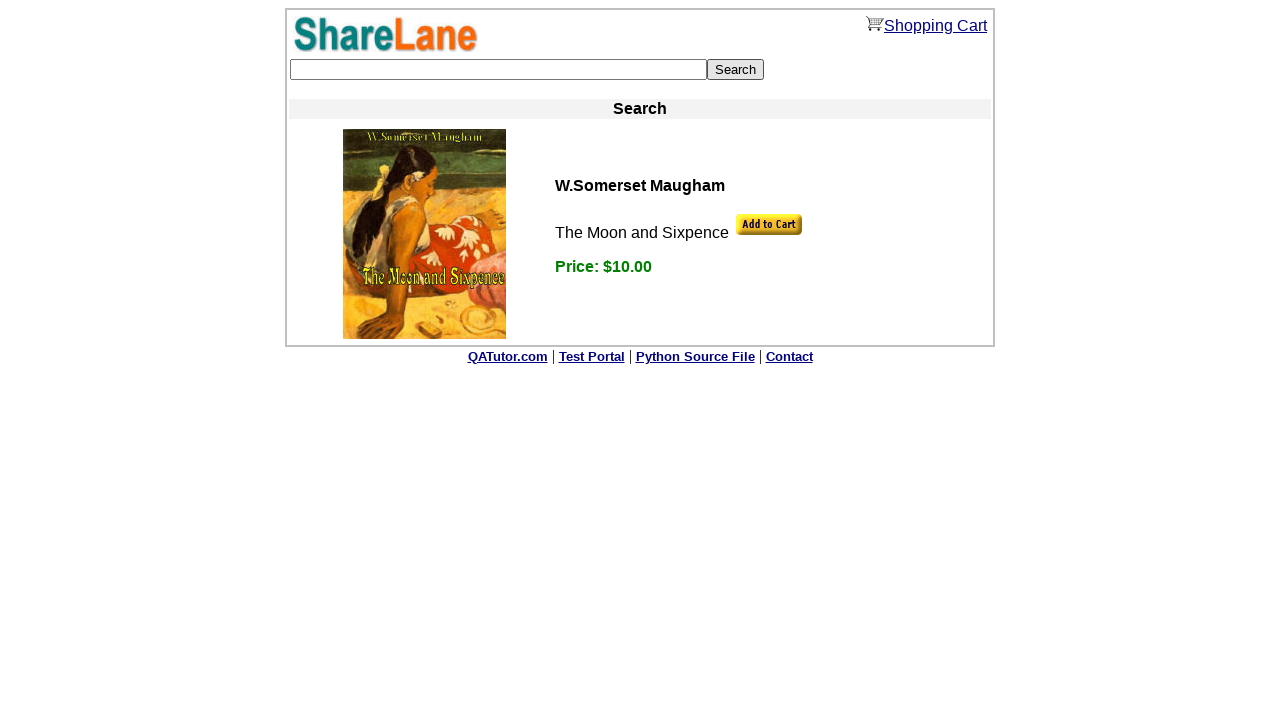

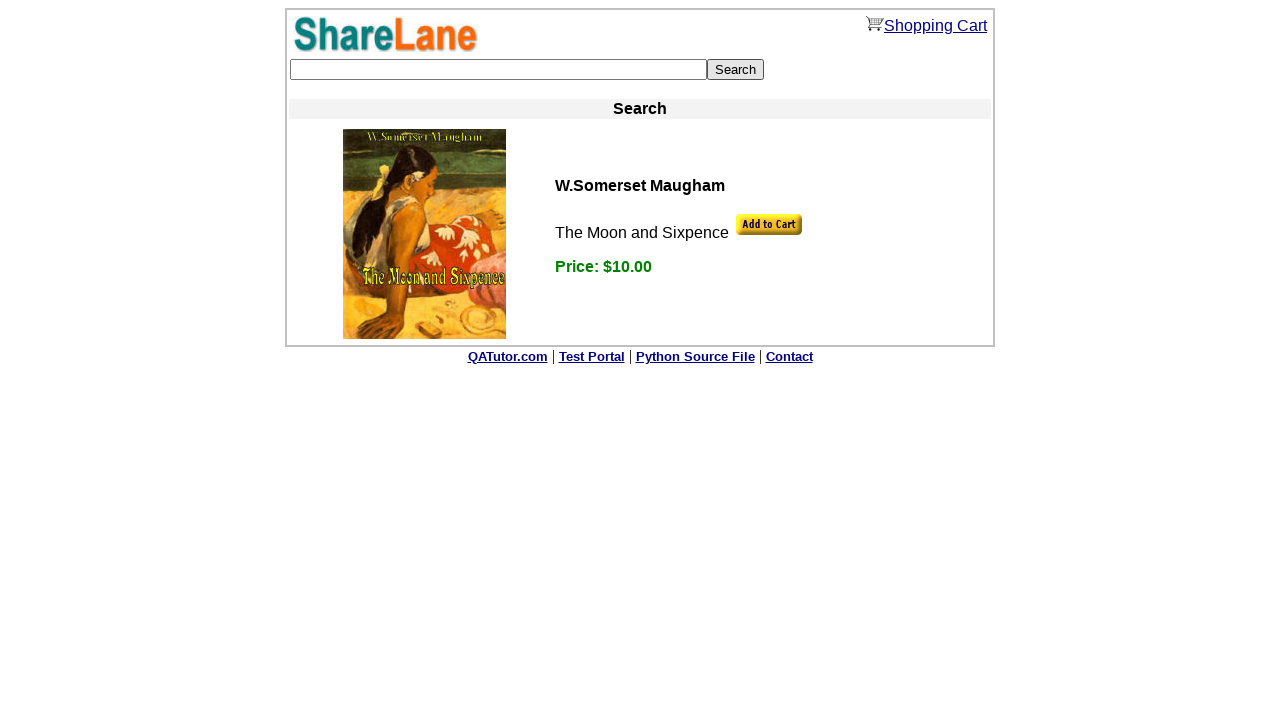